Tests that typing in the park name search field displays autocomplete suggestions with various park names starting with 'b'

Starting URL: https://bcparks.ca/

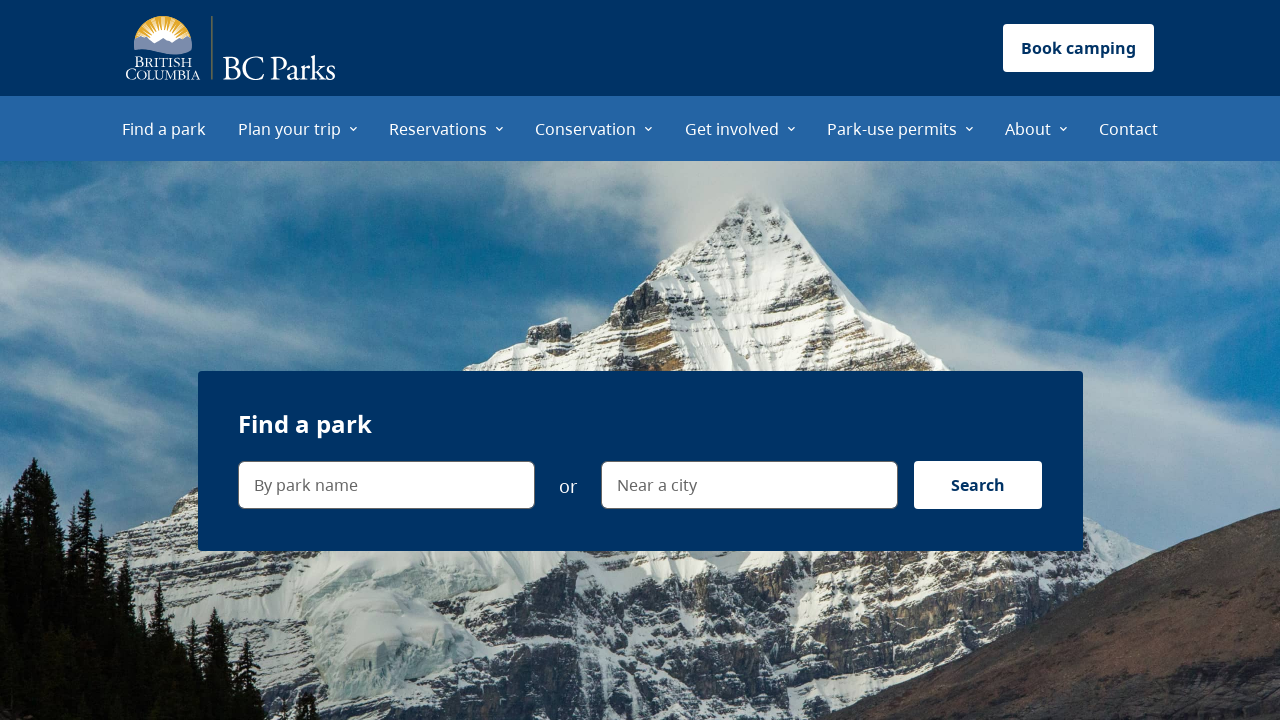

Waited for page to fully load (networkidle)
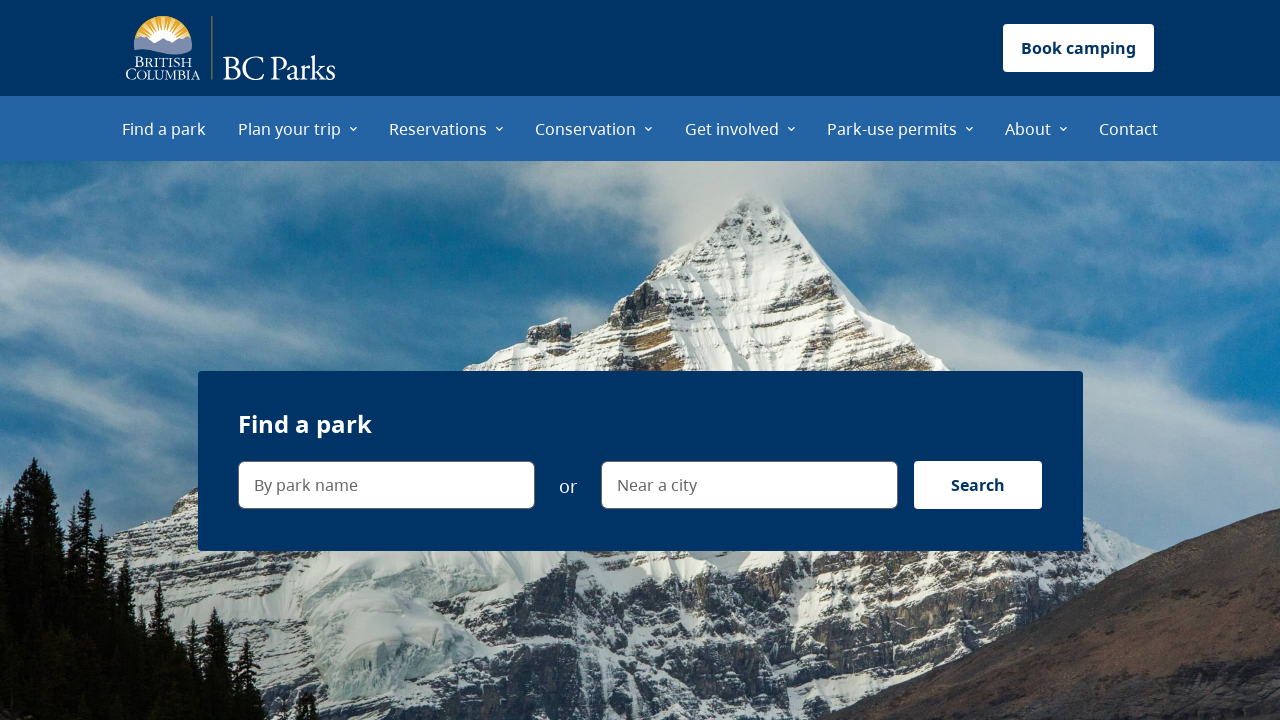

Typed 'b' in the park name search field on internal:label="By park name"i
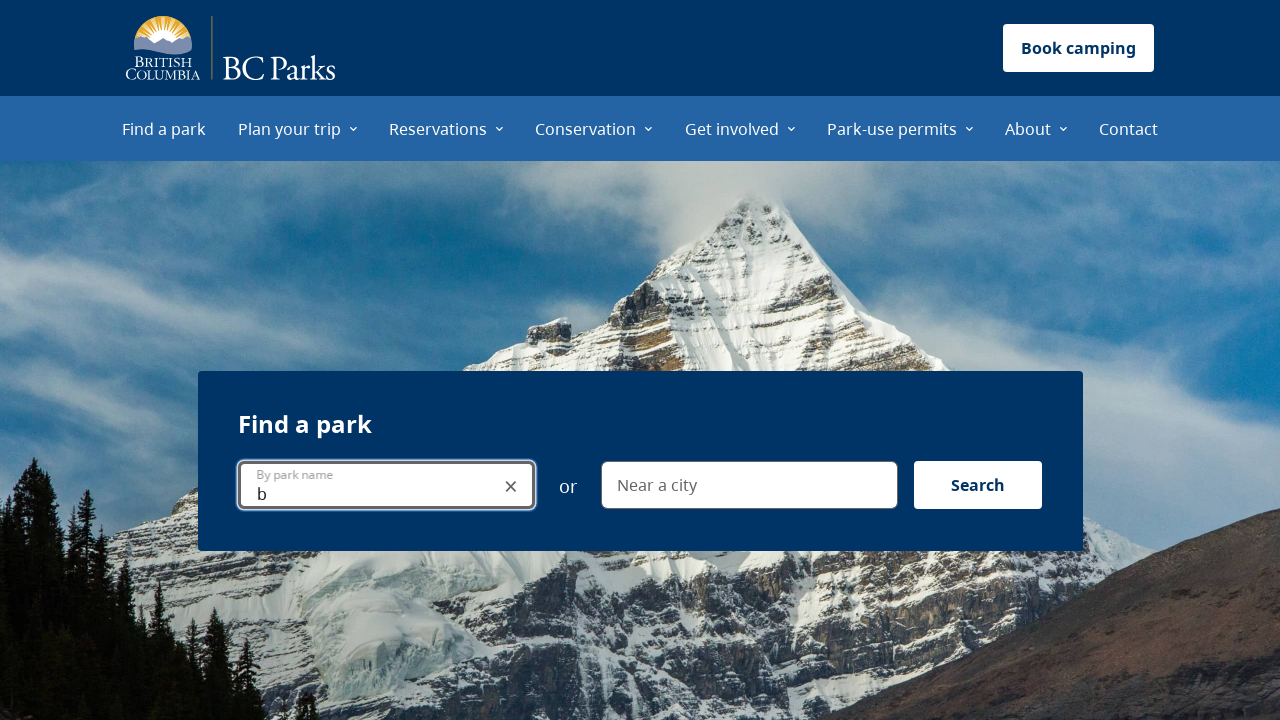

Autocomplete suggestion dropdown became visible
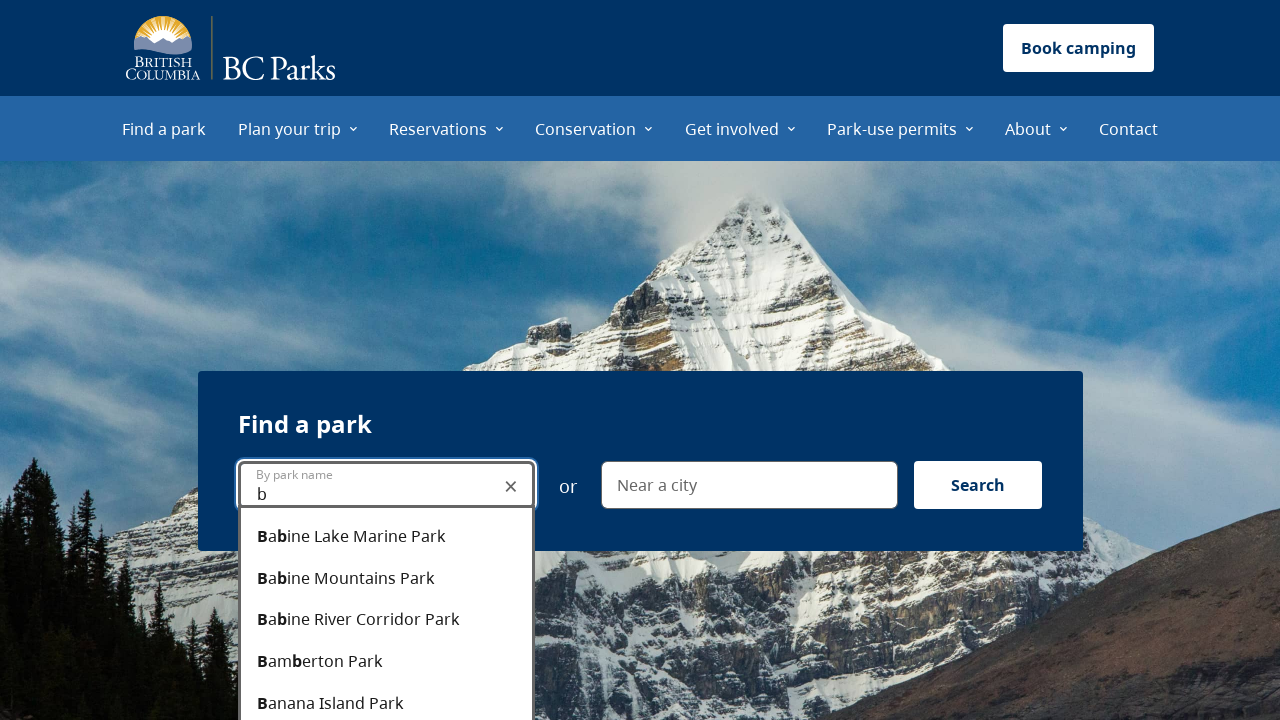

Verified 'Babine Lake Marine Park' appears in suggestions
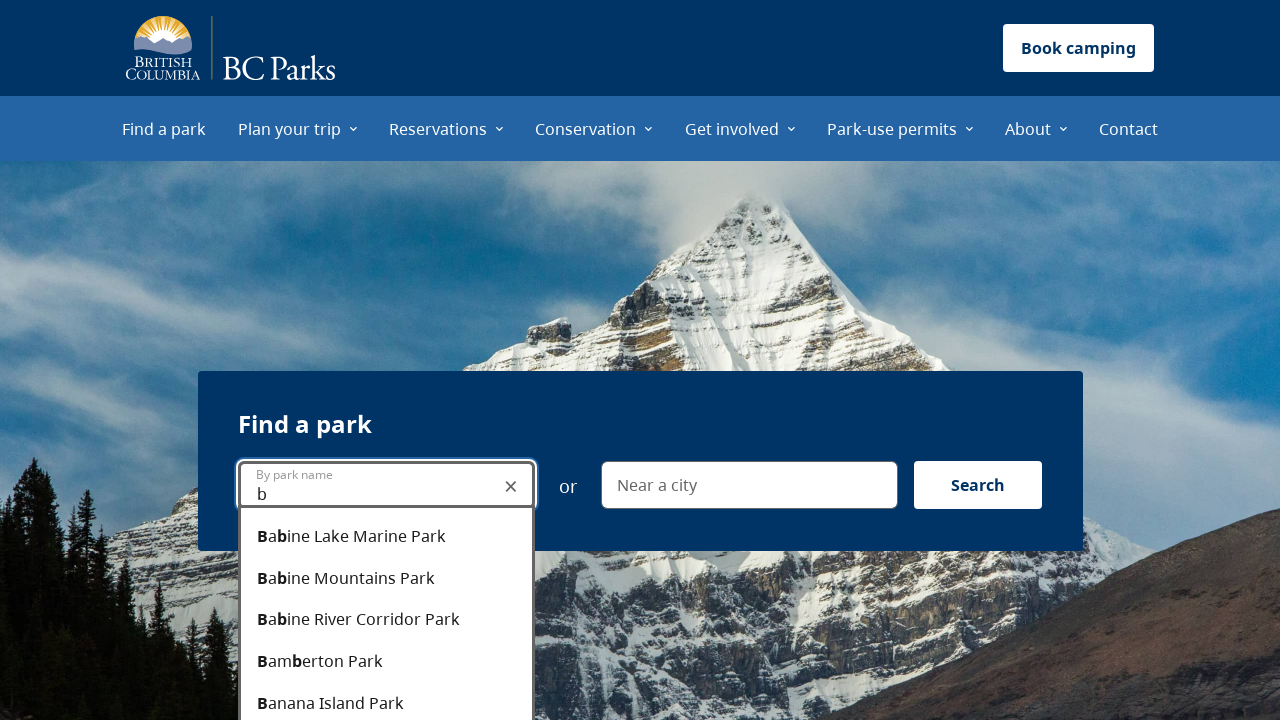

Verified 'Babine Mountains Park' appears in suggestions
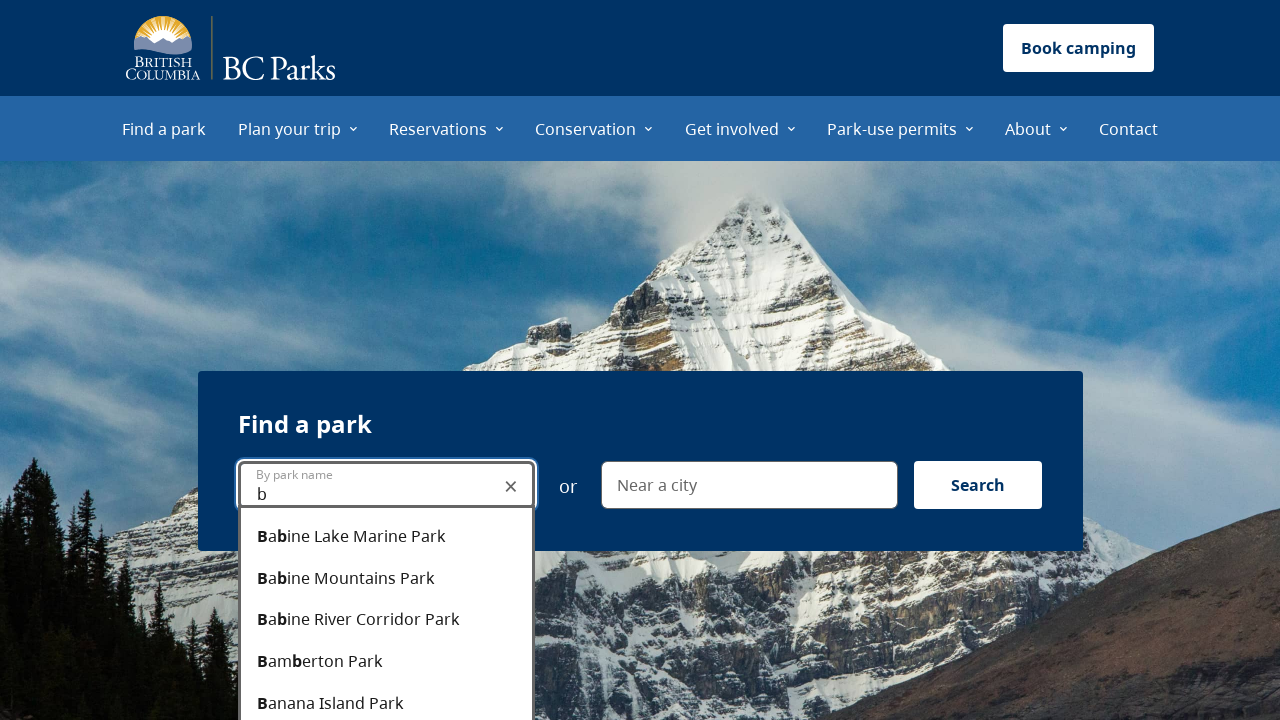

Verified 'Babine River Corridor Park' appears in suggestions
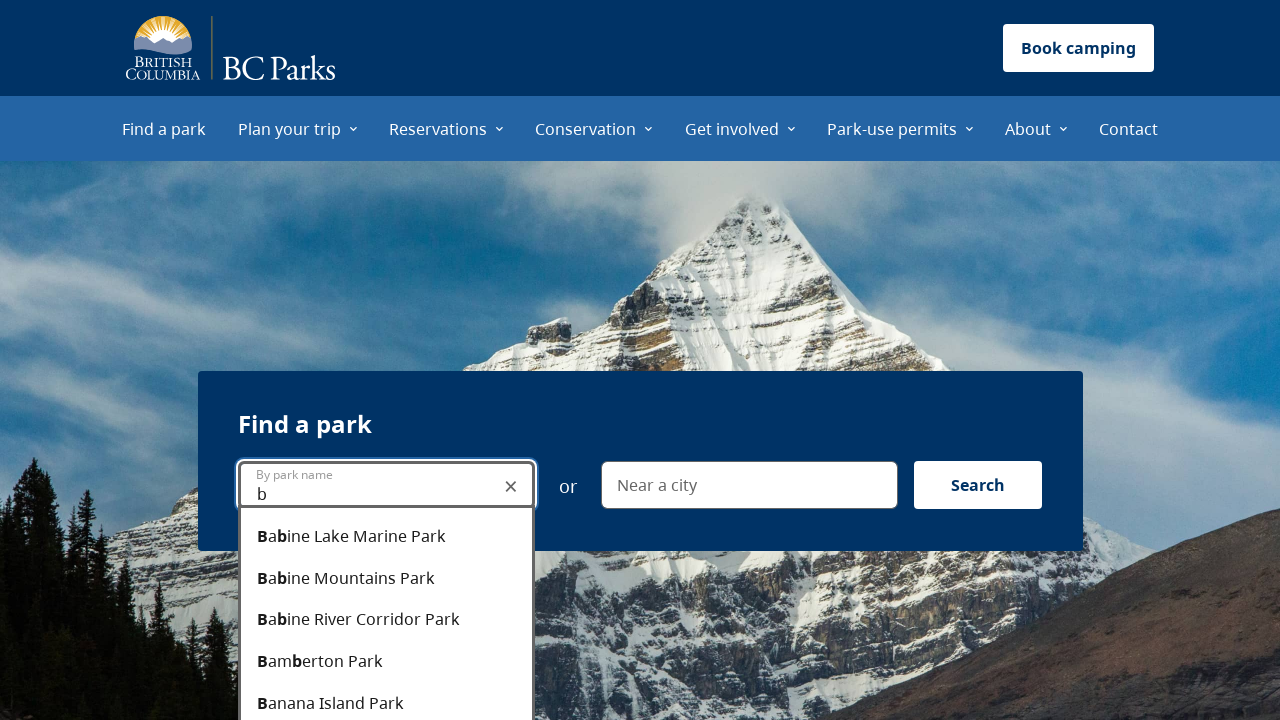

Verified 'Bamberton Park' appears in suggestions
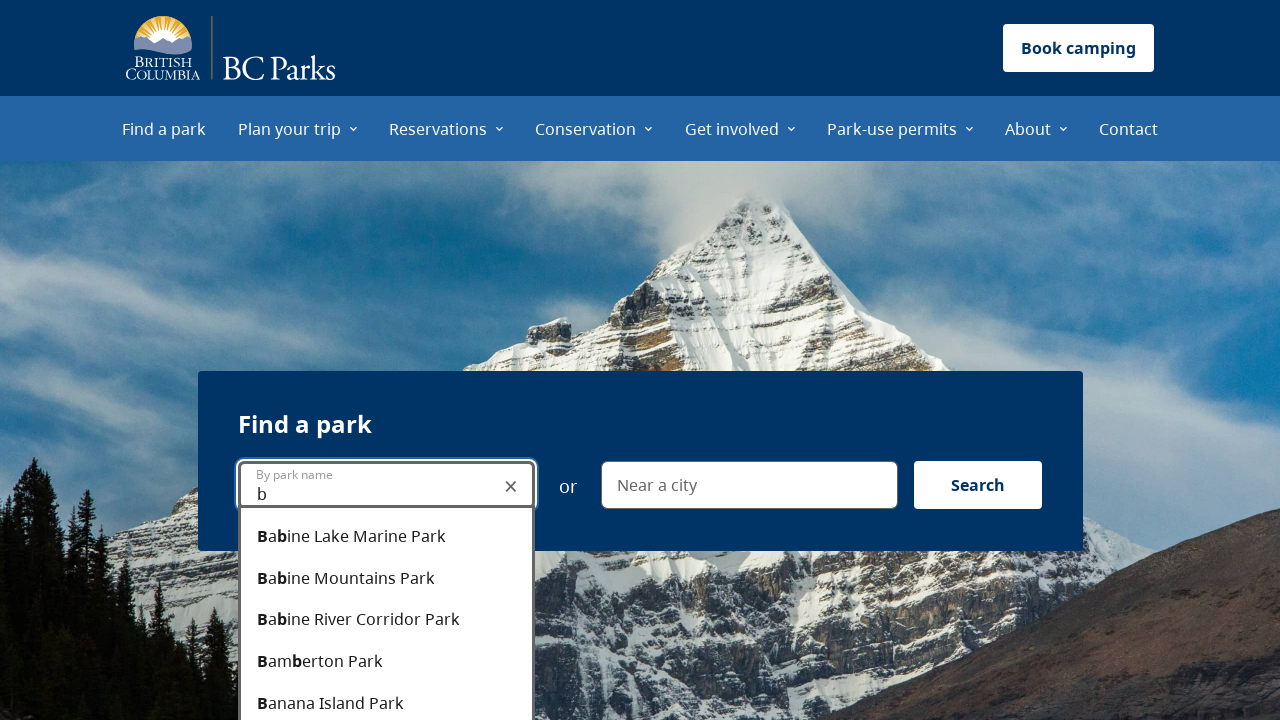

Verified 'Banana Island Park' appears in suggestions
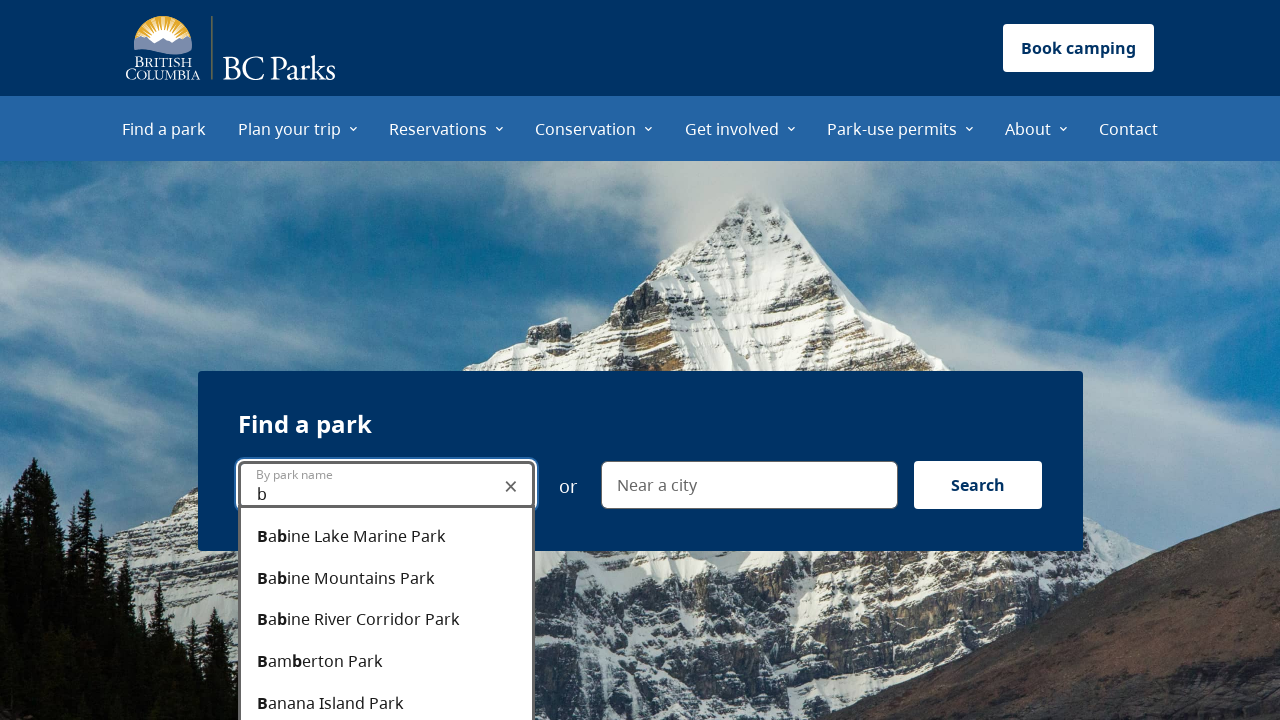

Verified 'Bear Creek Park' appears in suggestions
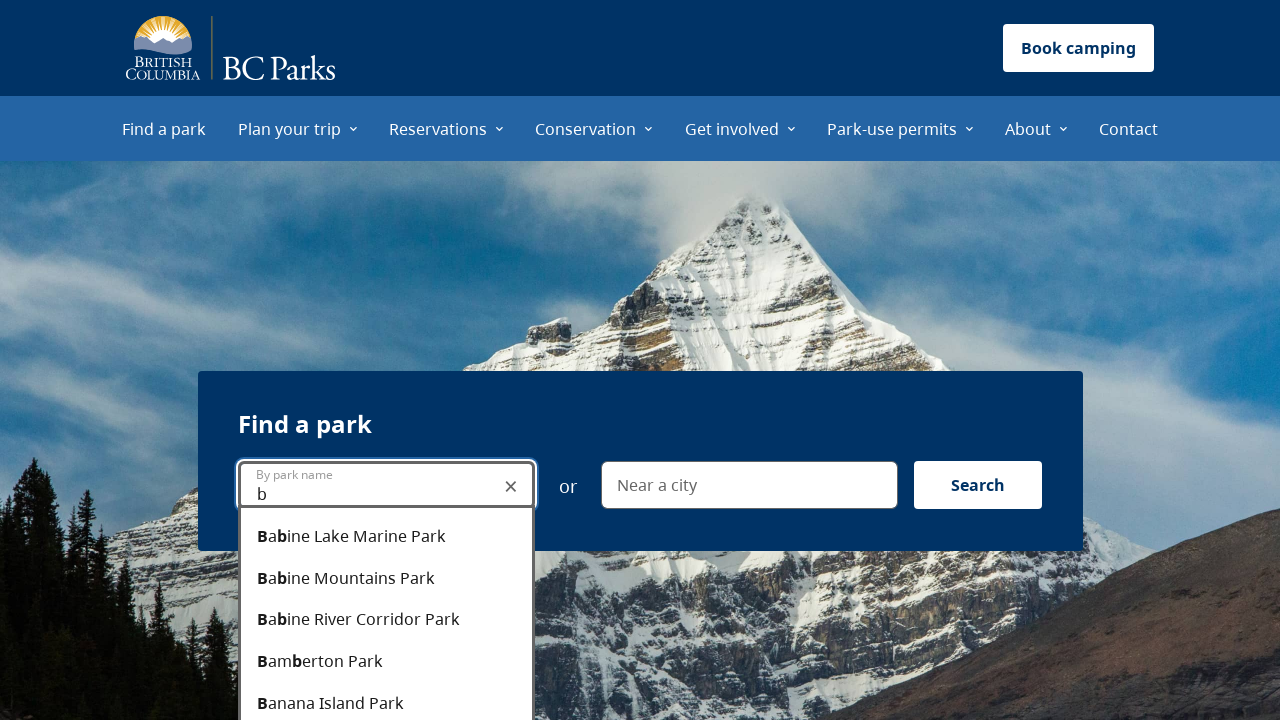

Verified 'Bear Glacier Park' appears in suggestions
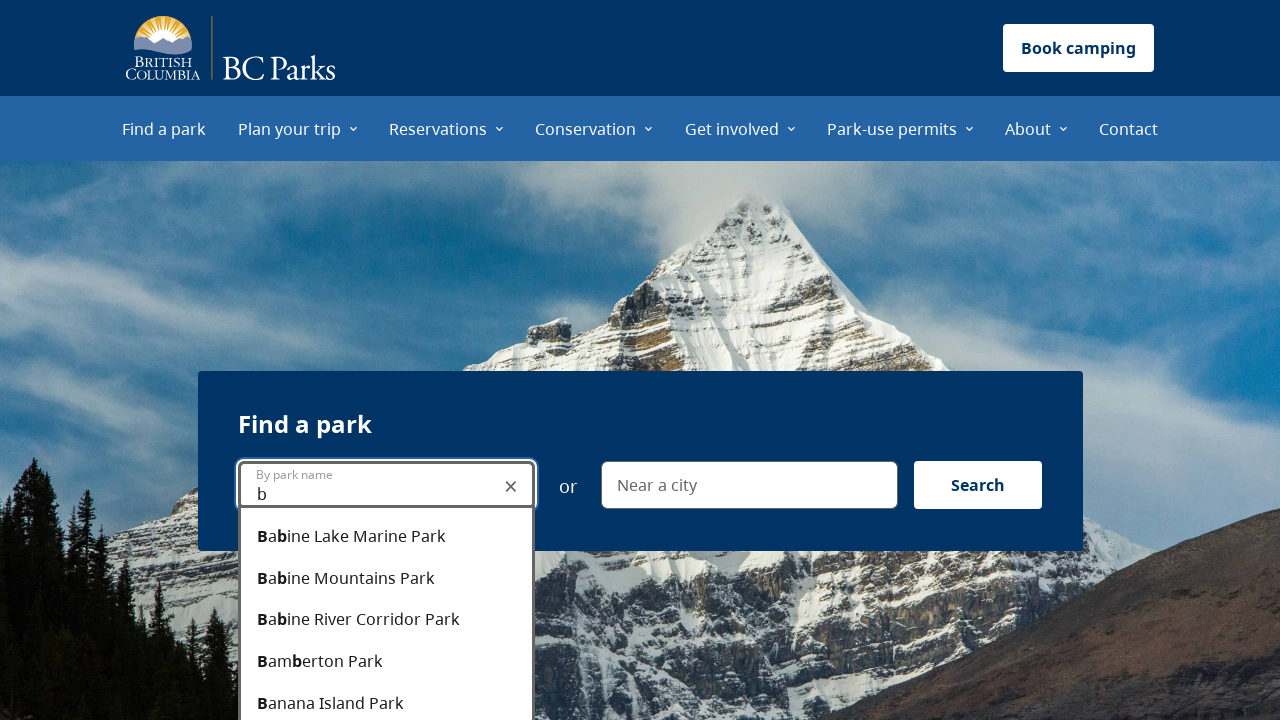

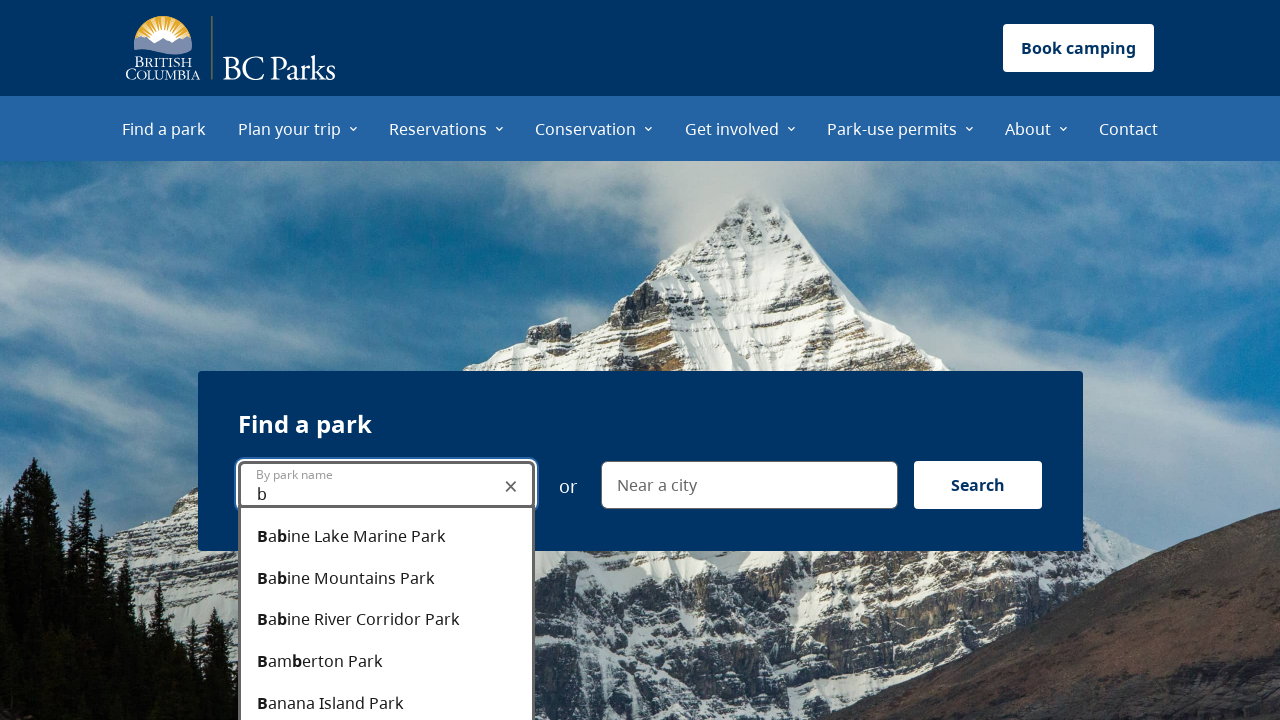